Tests scrolling functionality and validates the sum of values in a table by scrolling within the page and inside a table element

Starting URL: https://rahulshettyacademy.com/AutomationPractice/

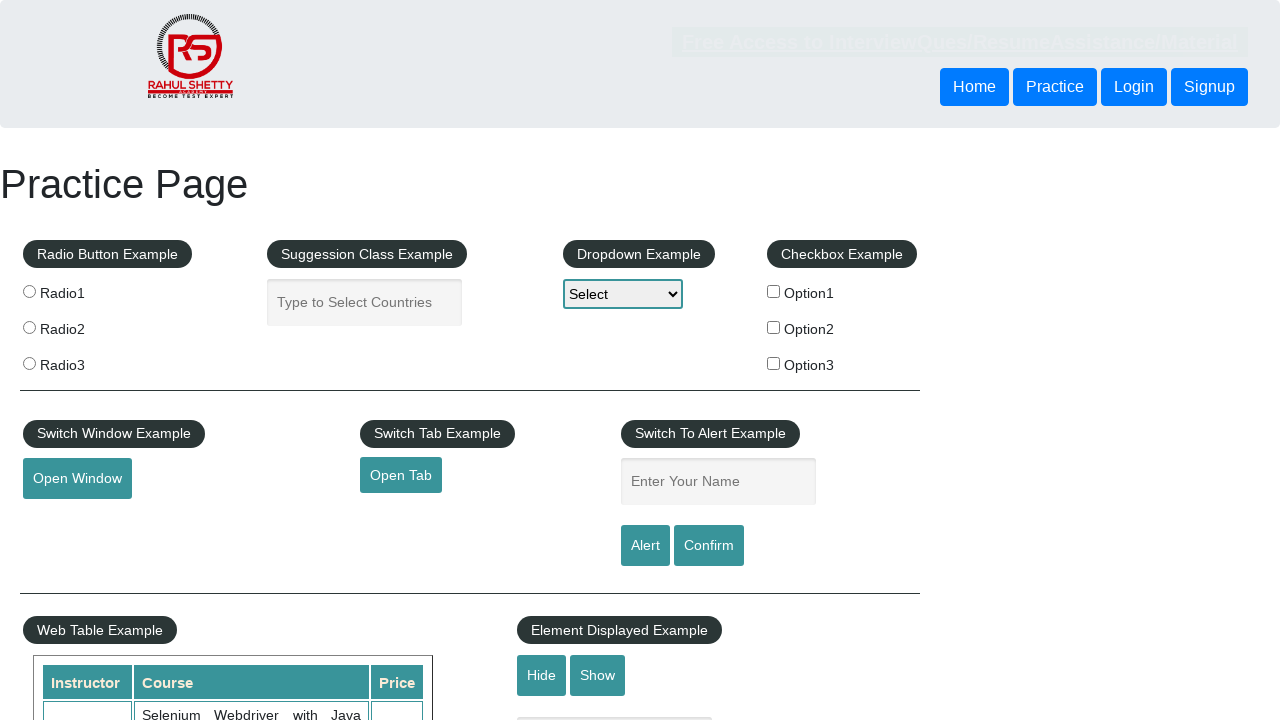

Scrolled down the page by 500 pixels
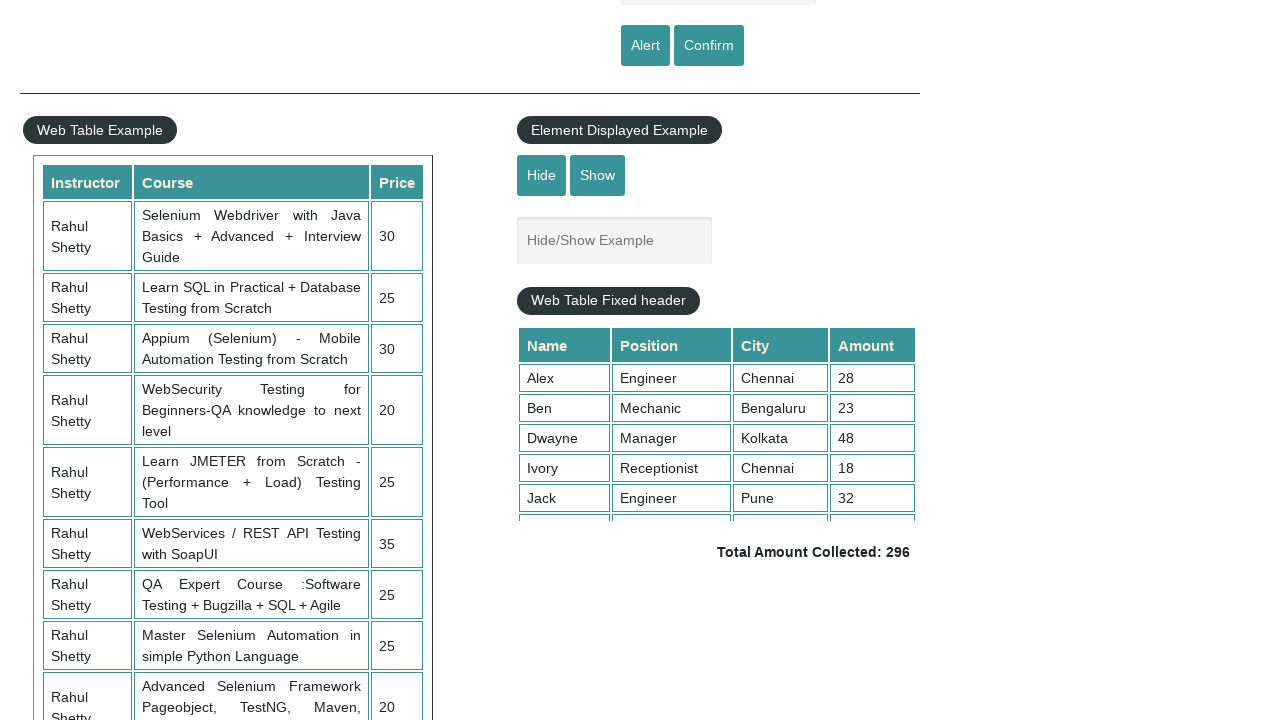

Waited 3000ms for scroll animation to complete
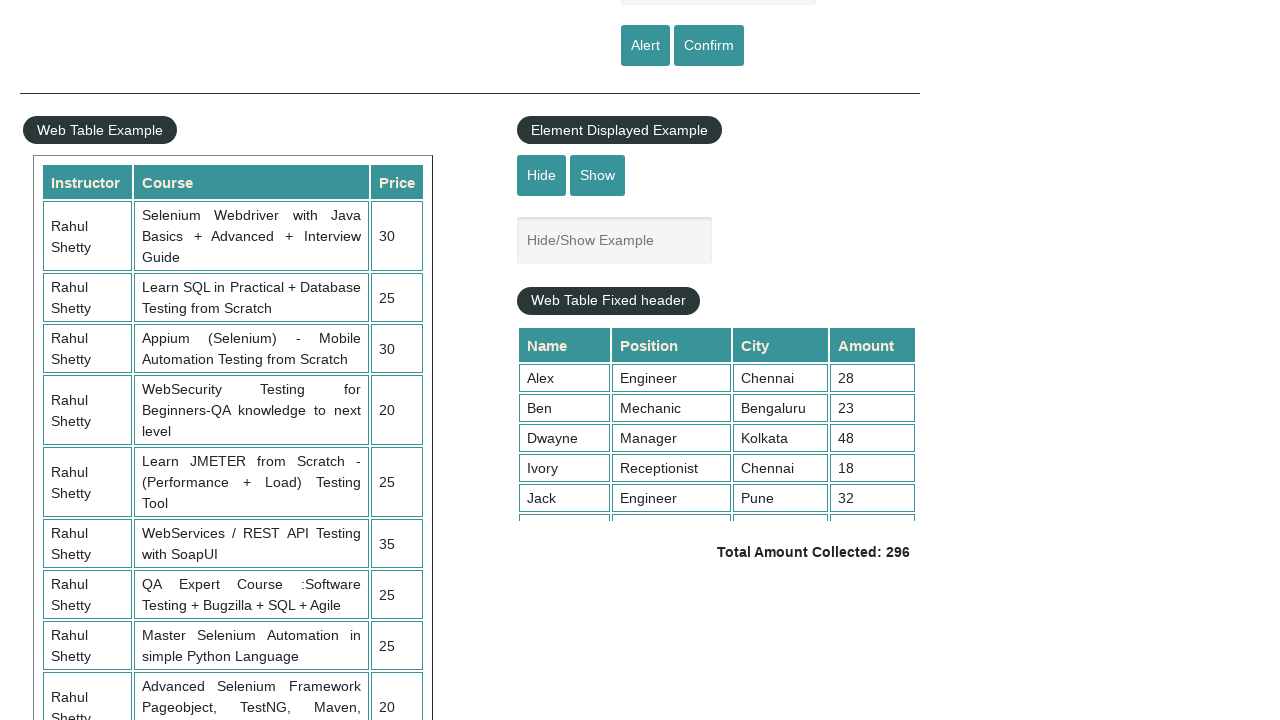

Scrolled inside the table element to position 5000
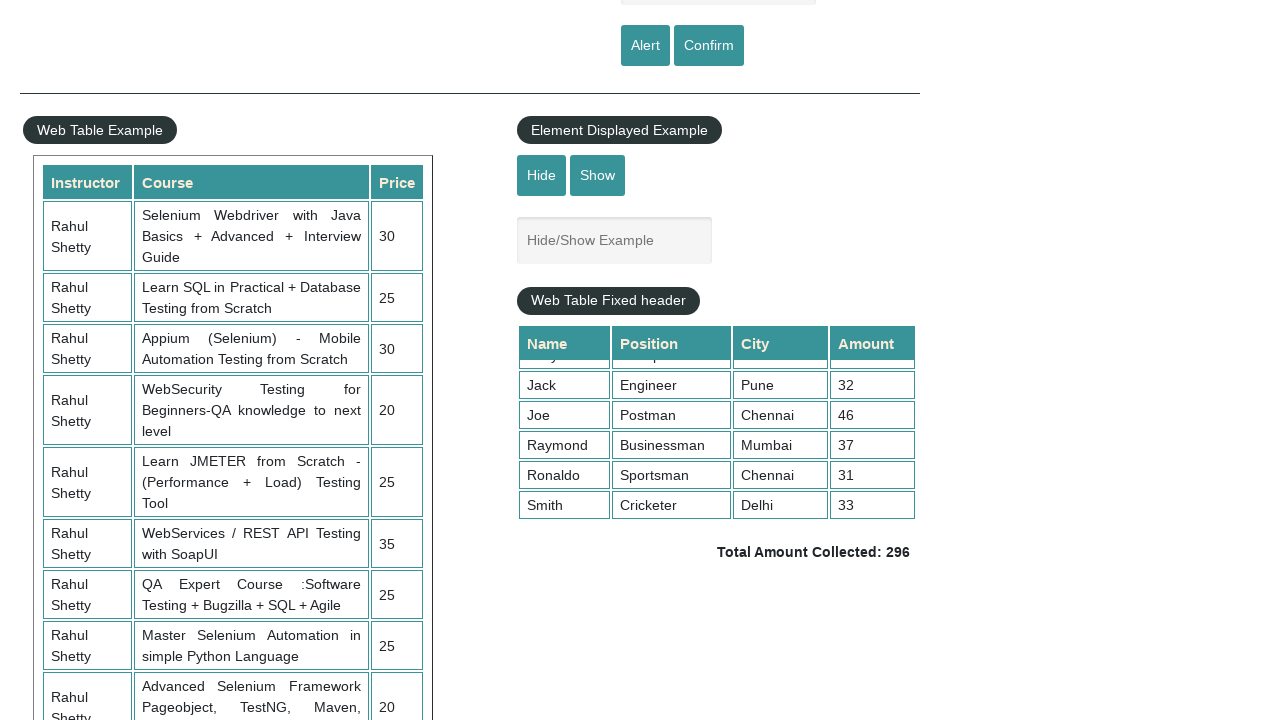

Retrieved 9 values from the 4th column of the table
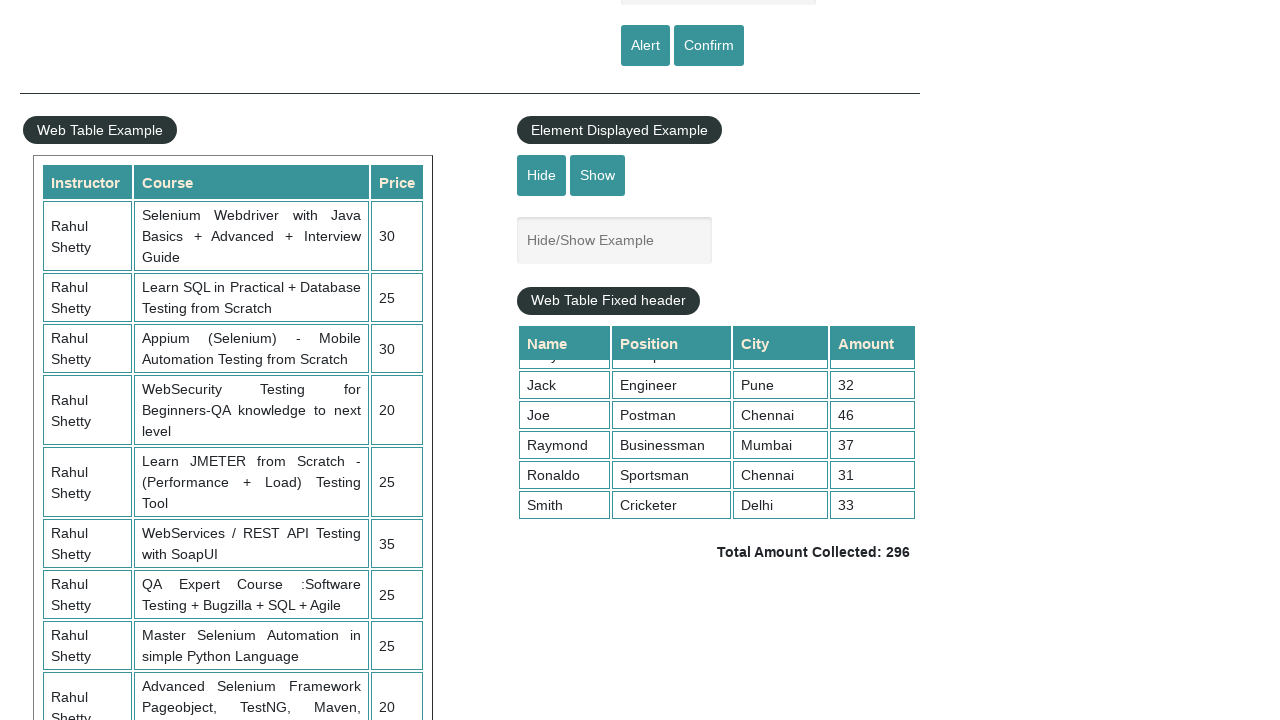

Calculated sum of table values: 296
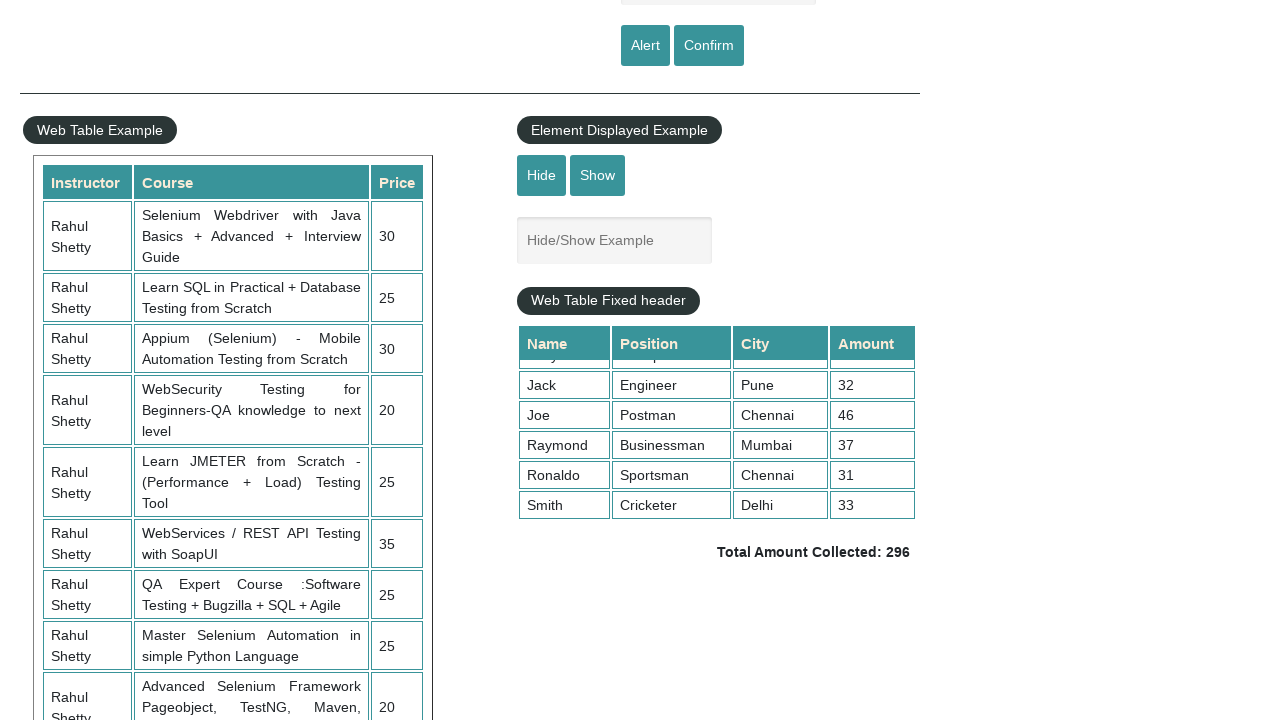

Retrieved displayed total amount text:  Total Amount Collected: 296 
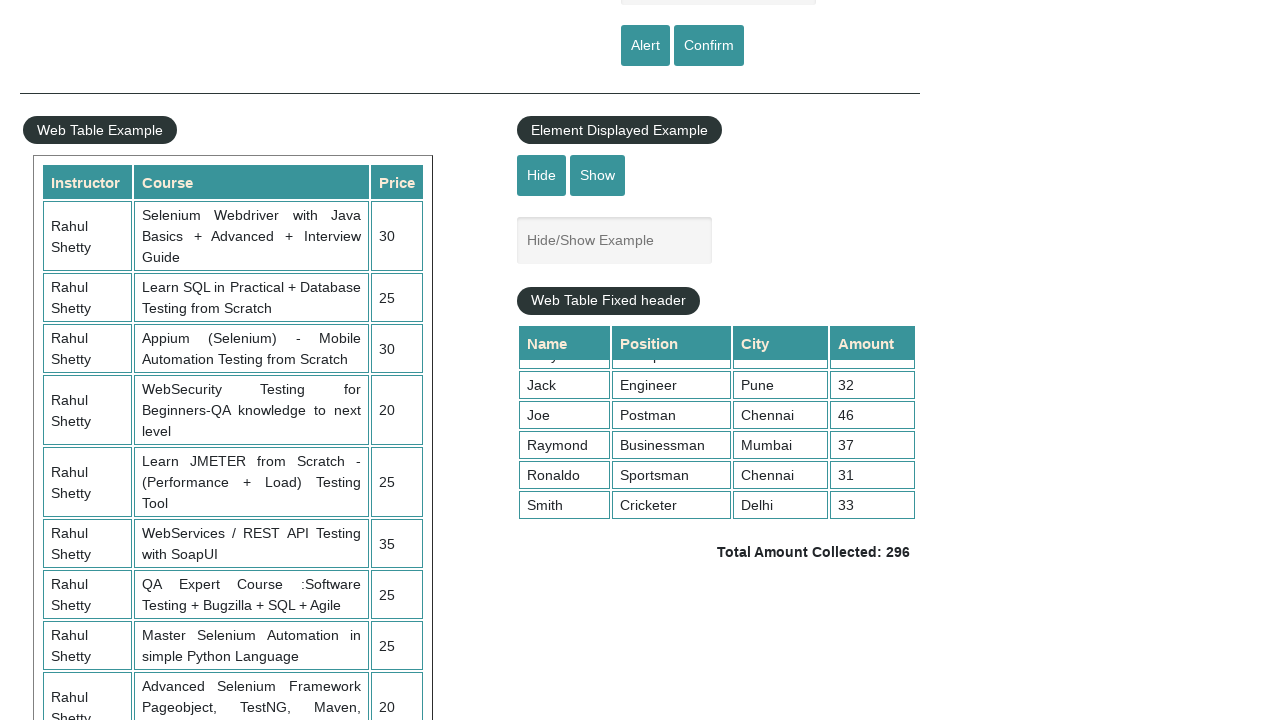

Parsed displayed total value: 296
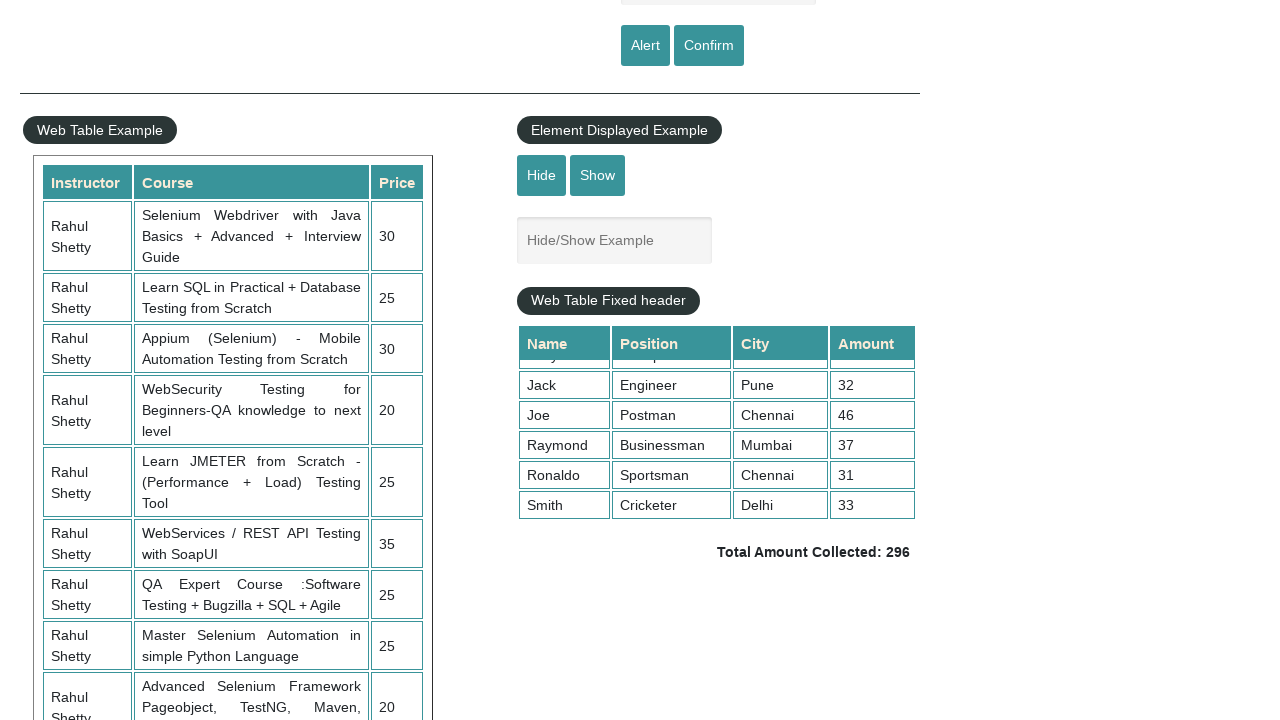

Assertion passed: calculated sum (296) matches displayed total (296)
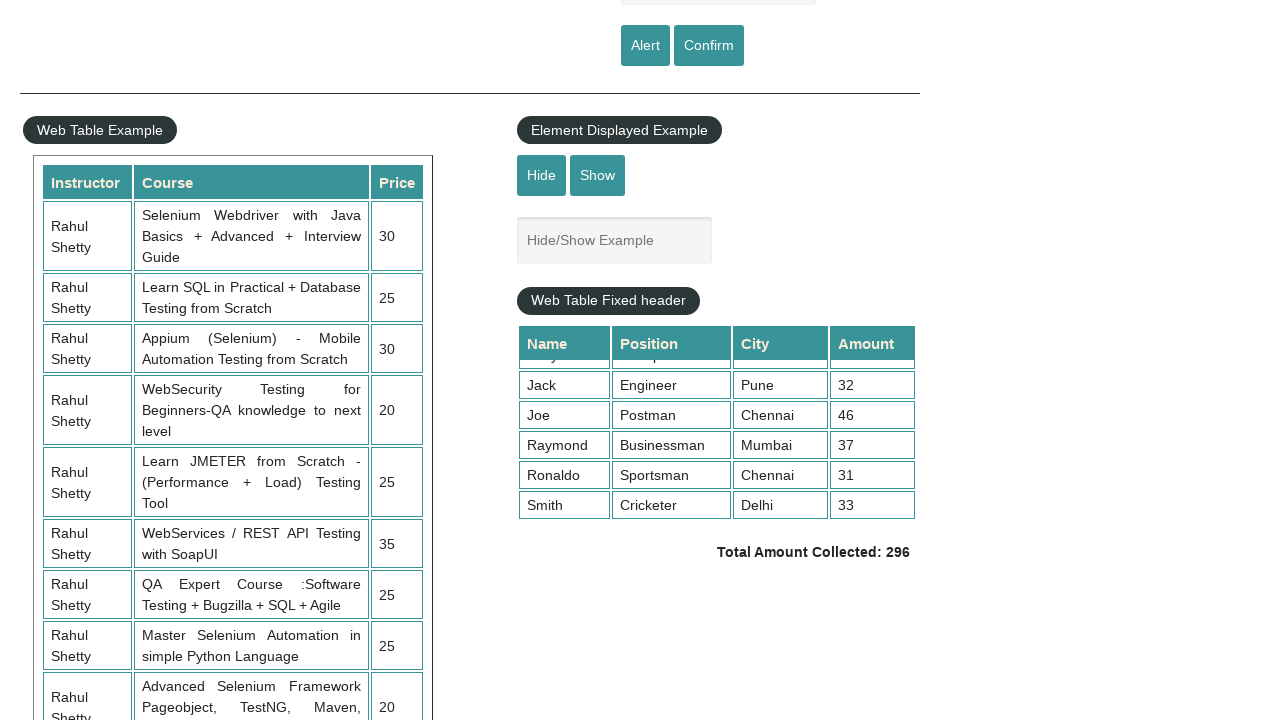

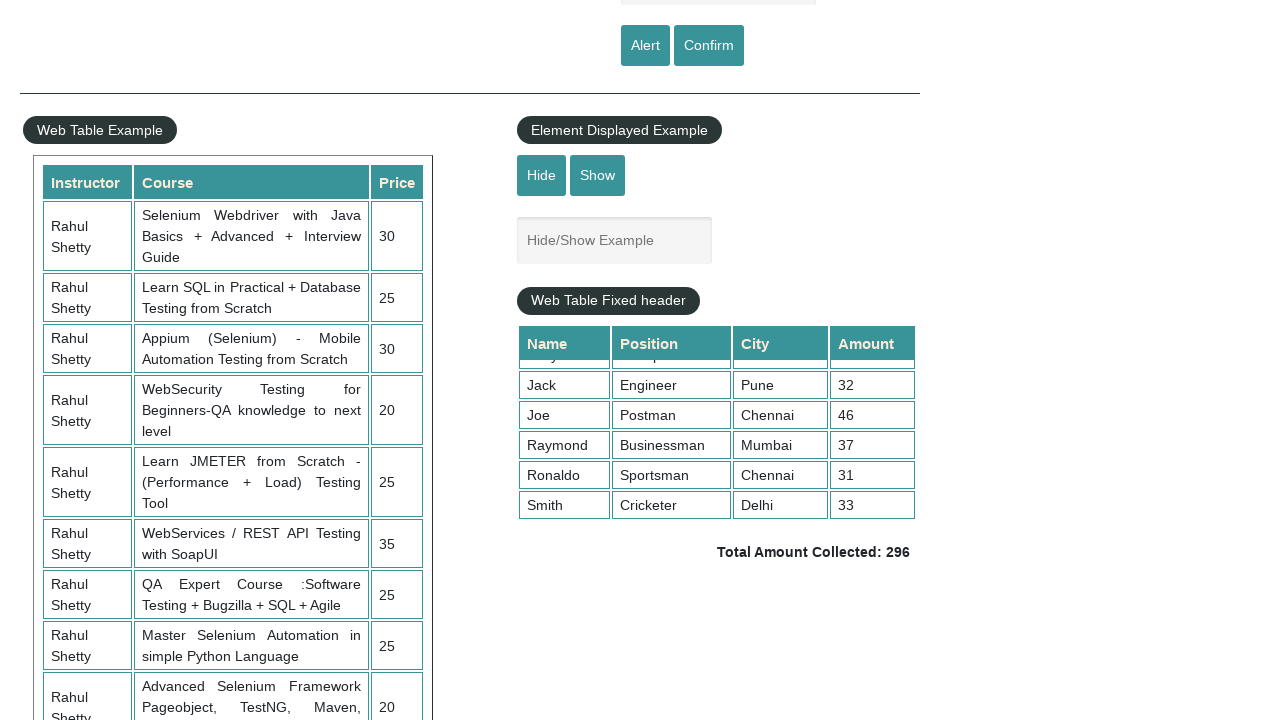